Tests iframe switching functionality by navigating to a practice page, switching to an embedded iframe to read content, then switching back to the main content to verify page elements

Starting URL: https://www.rahulshettyacademy.com/AutomationPractice/

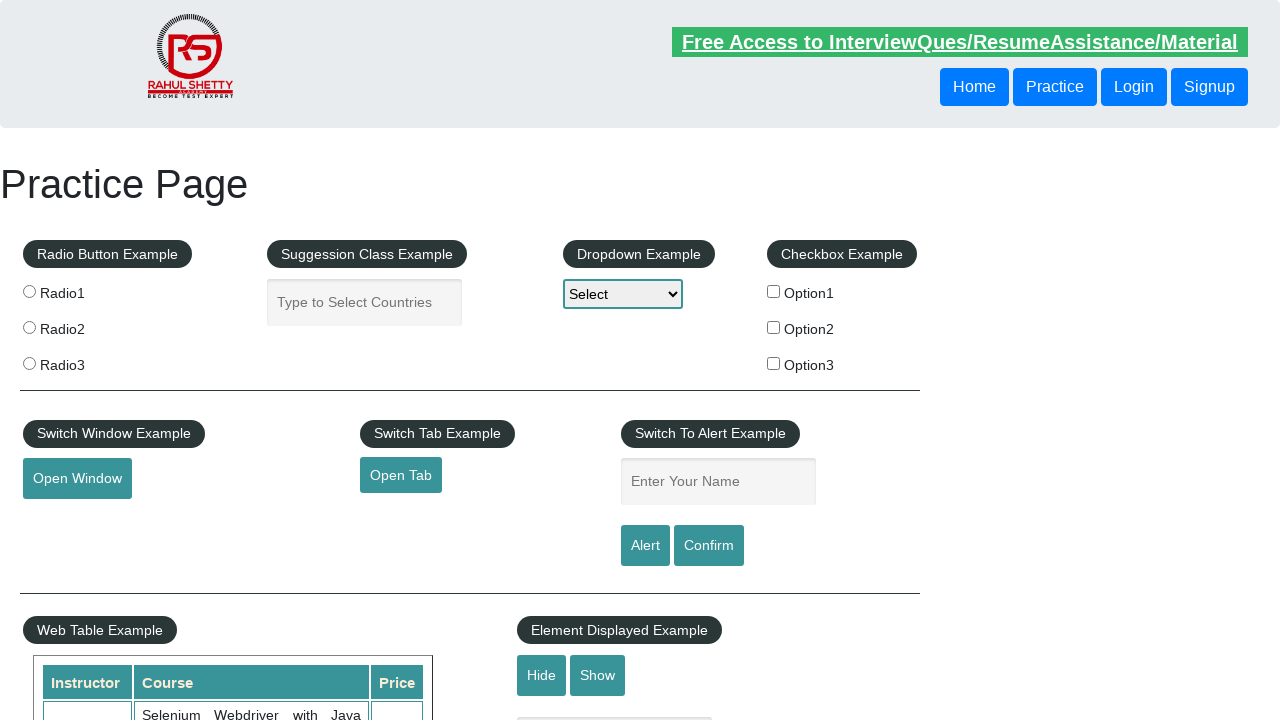

Waited for page to load with networkidle state
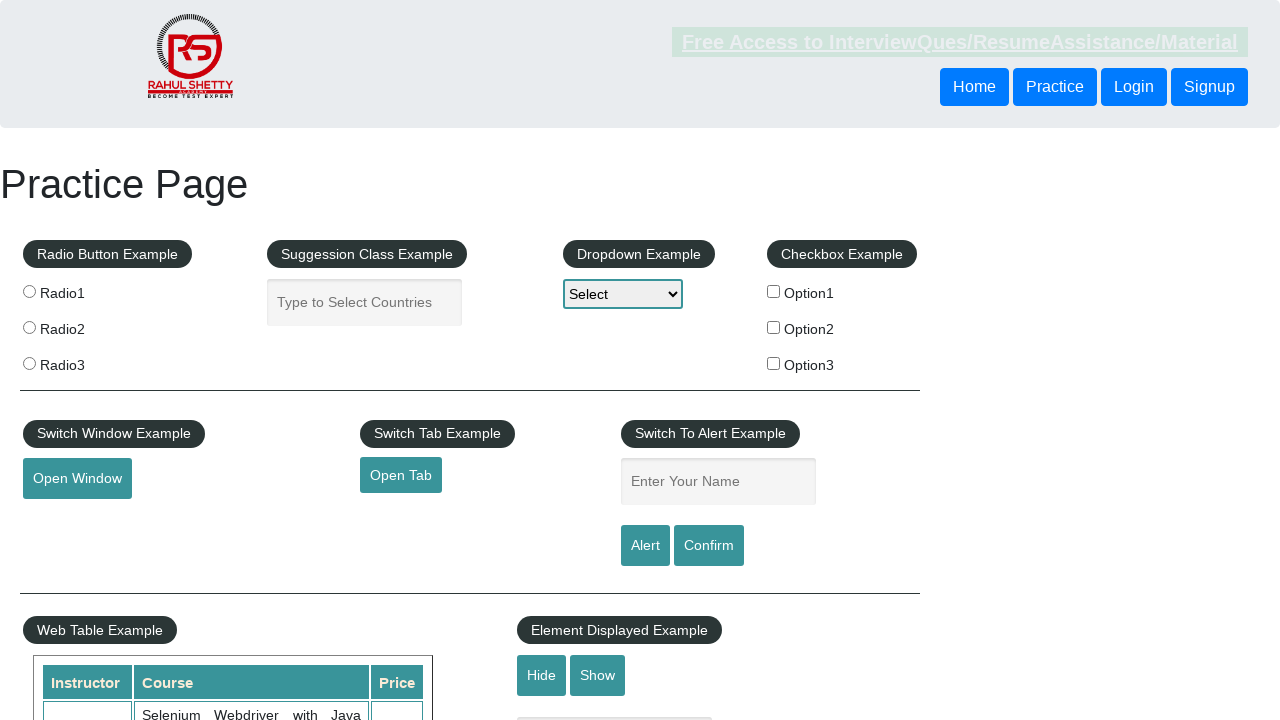

Located the courses iframe (#courses-iframe)
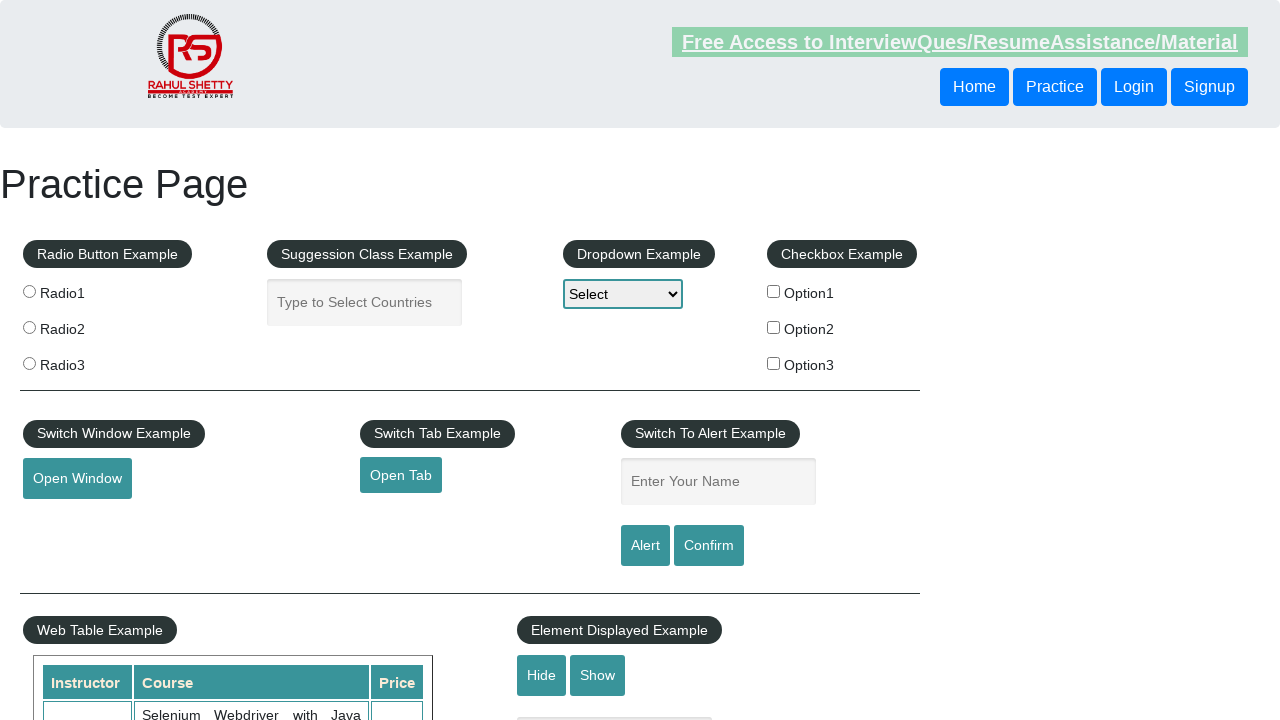

Located email element inside iframe
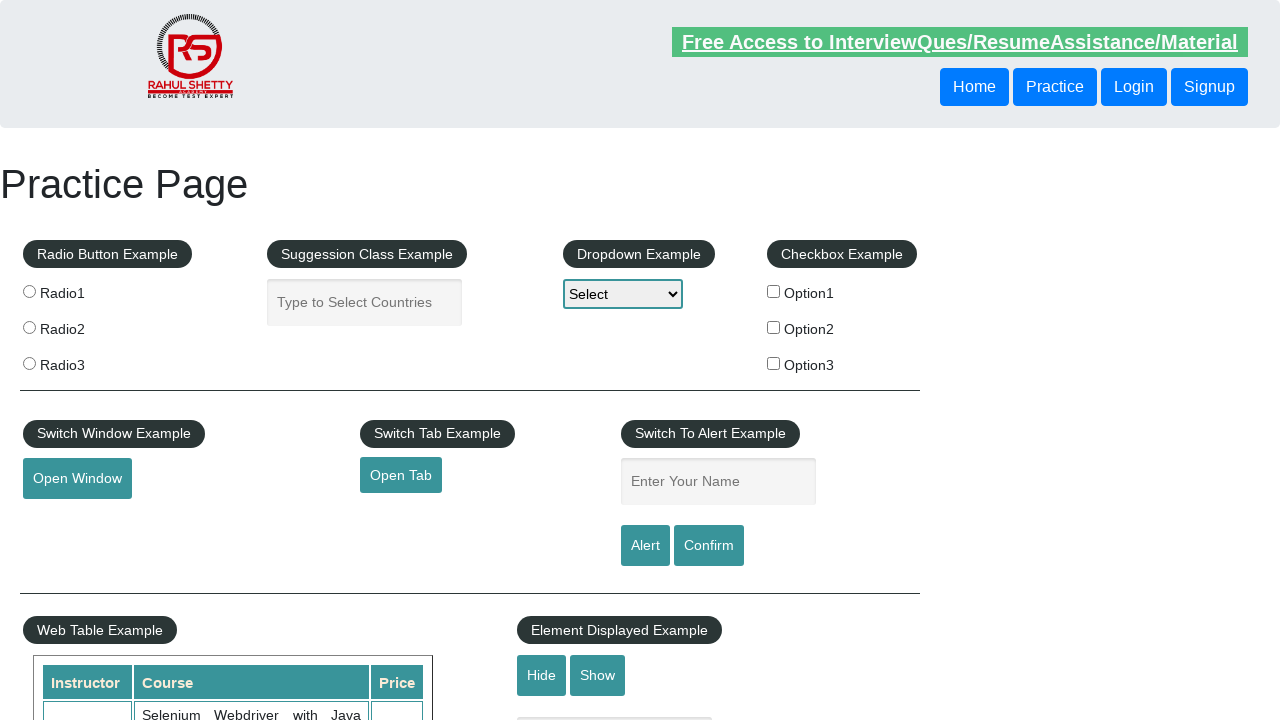

Waited for email element to be visible in iframe
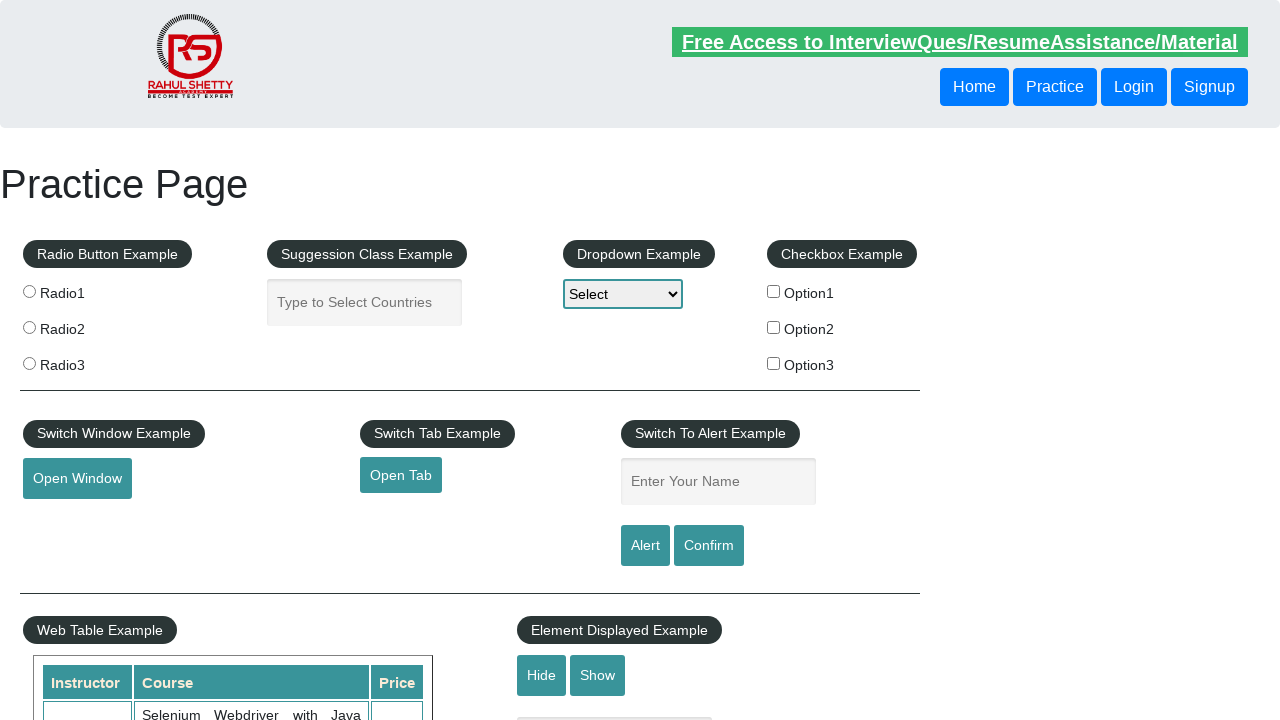

Retrieved email text content:  contact@rahulshettyacademy.com
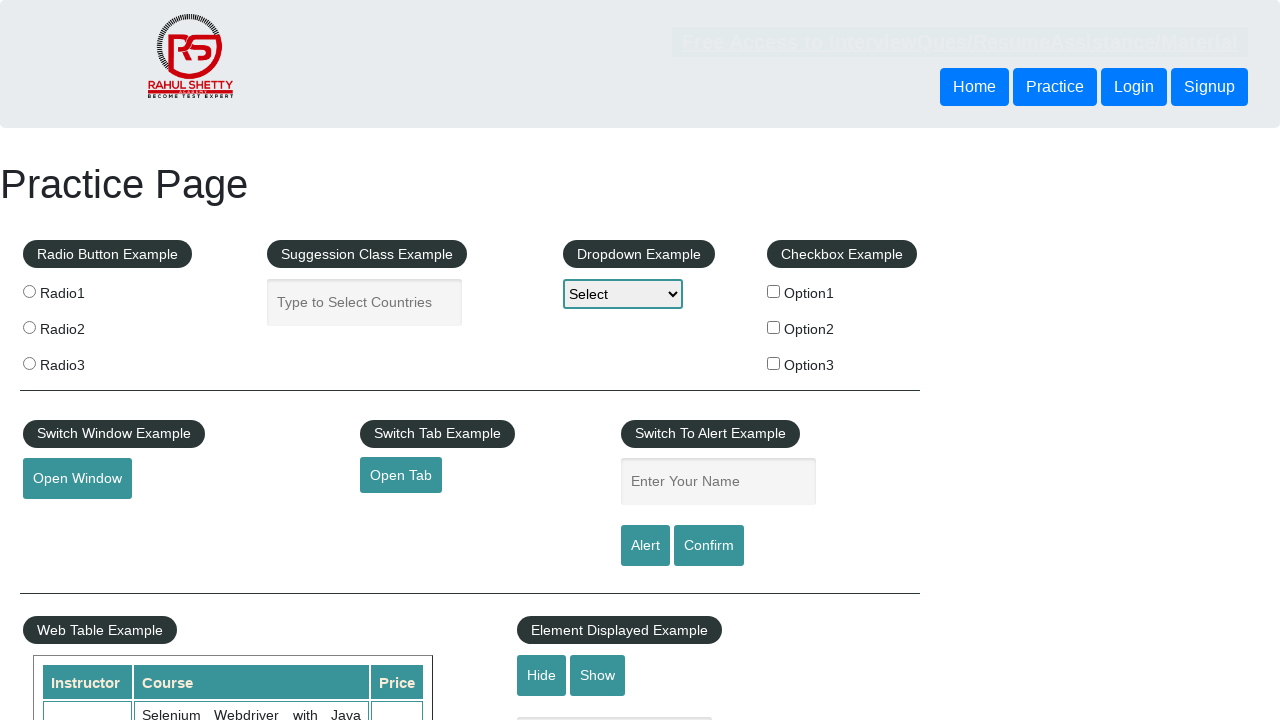

Printed email value to console
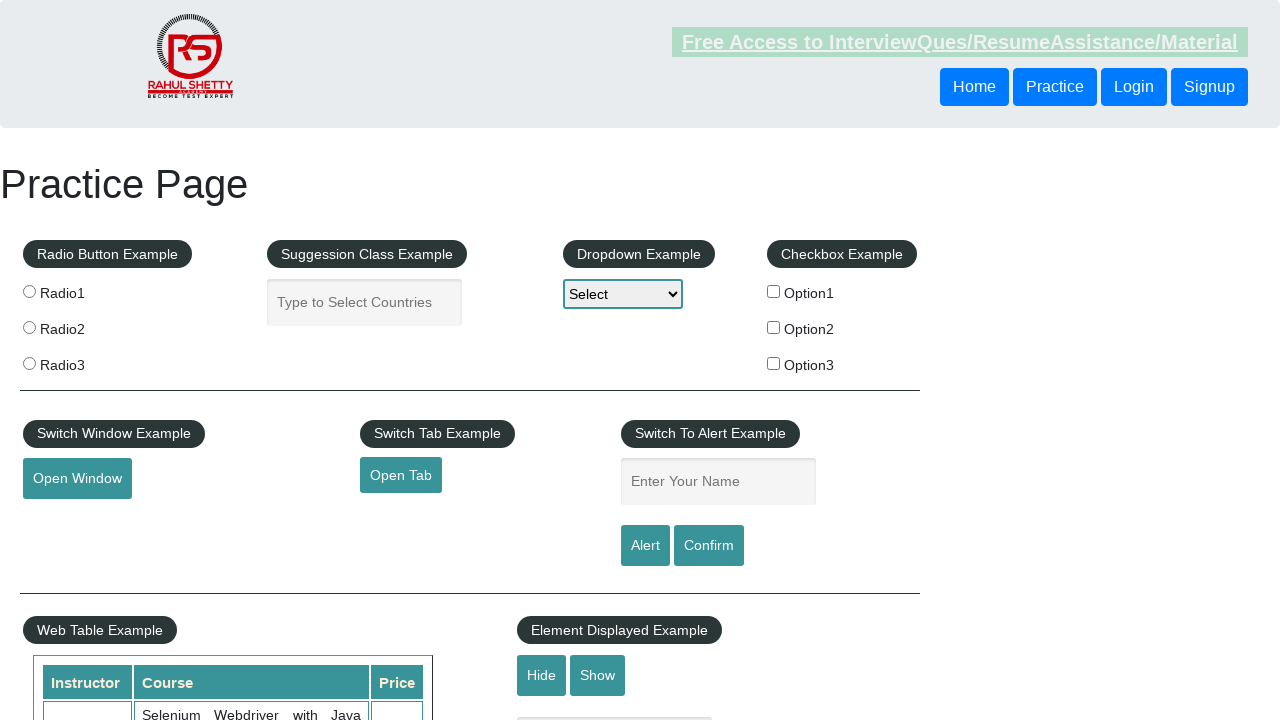

Located Practice Page header in main content
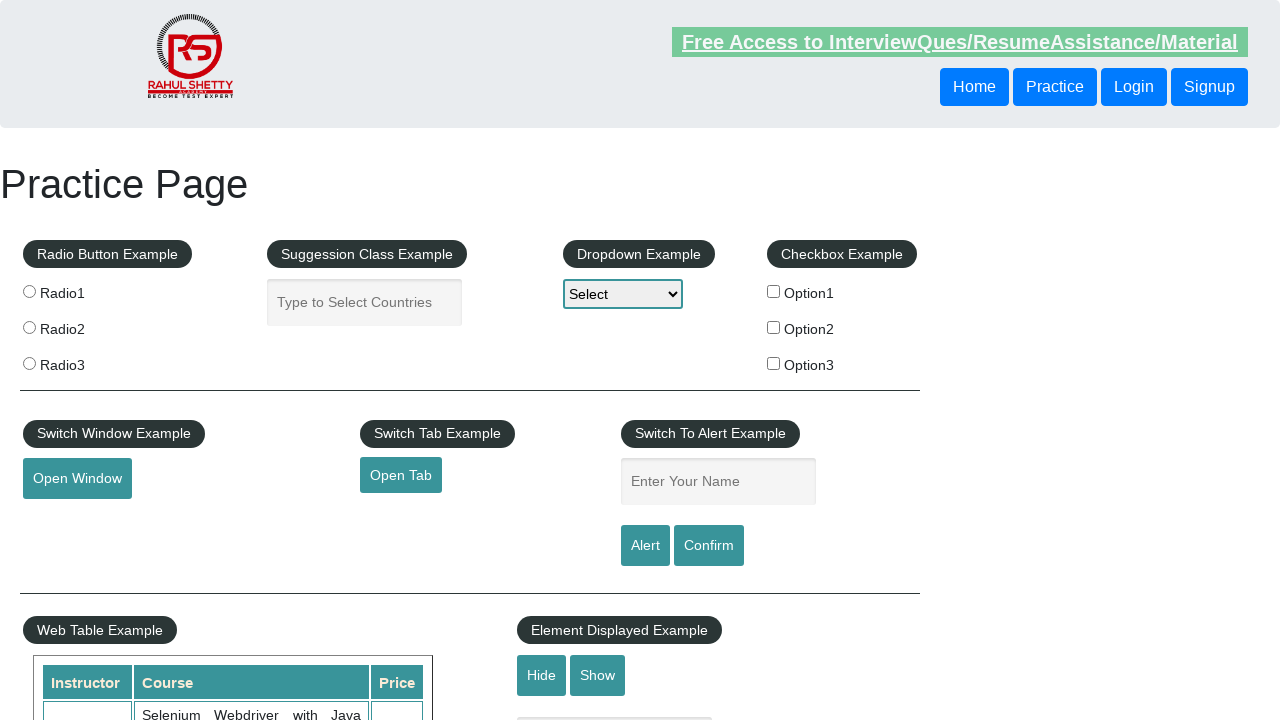

Waited for Practice Page header to be visible
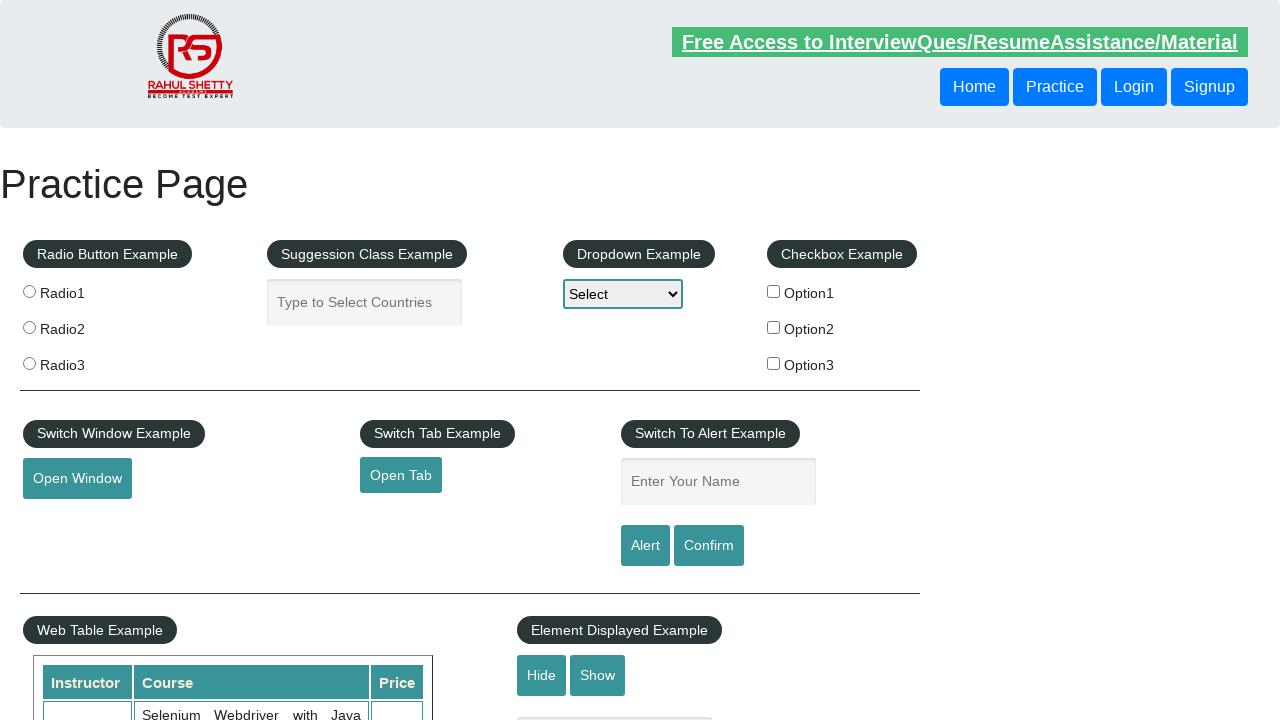

Retrieved and printed header text: Practice Page
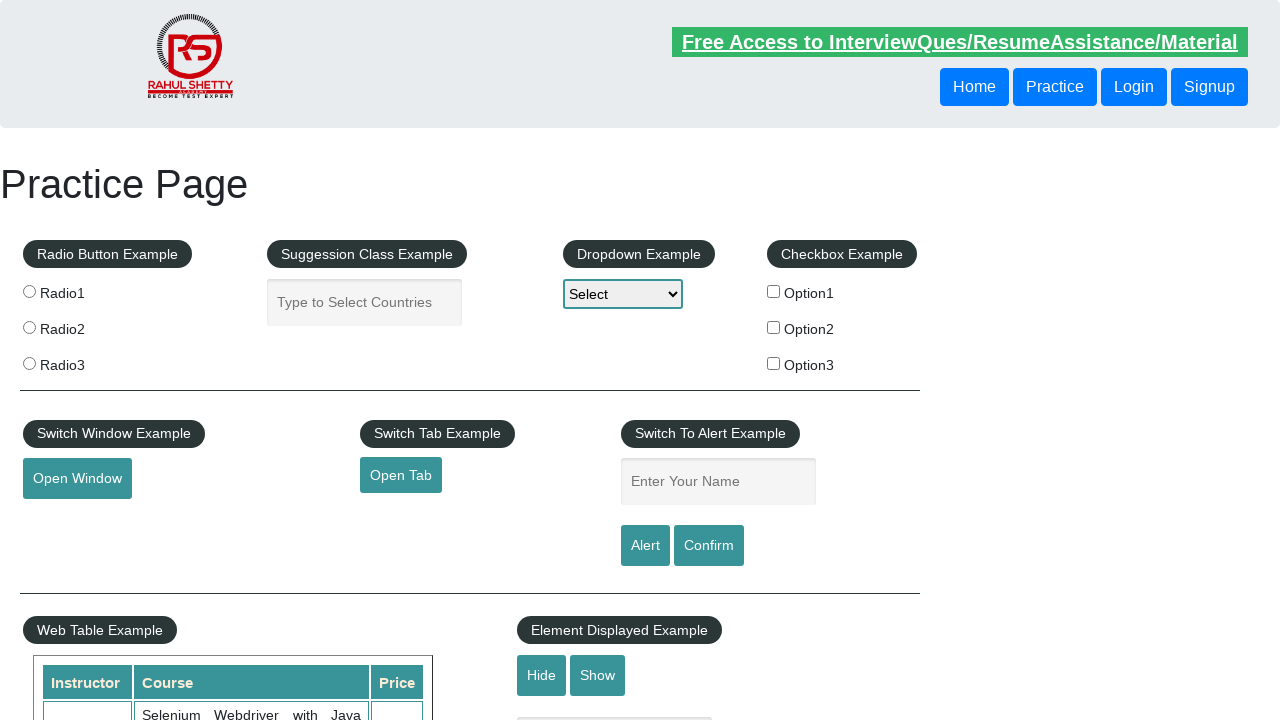

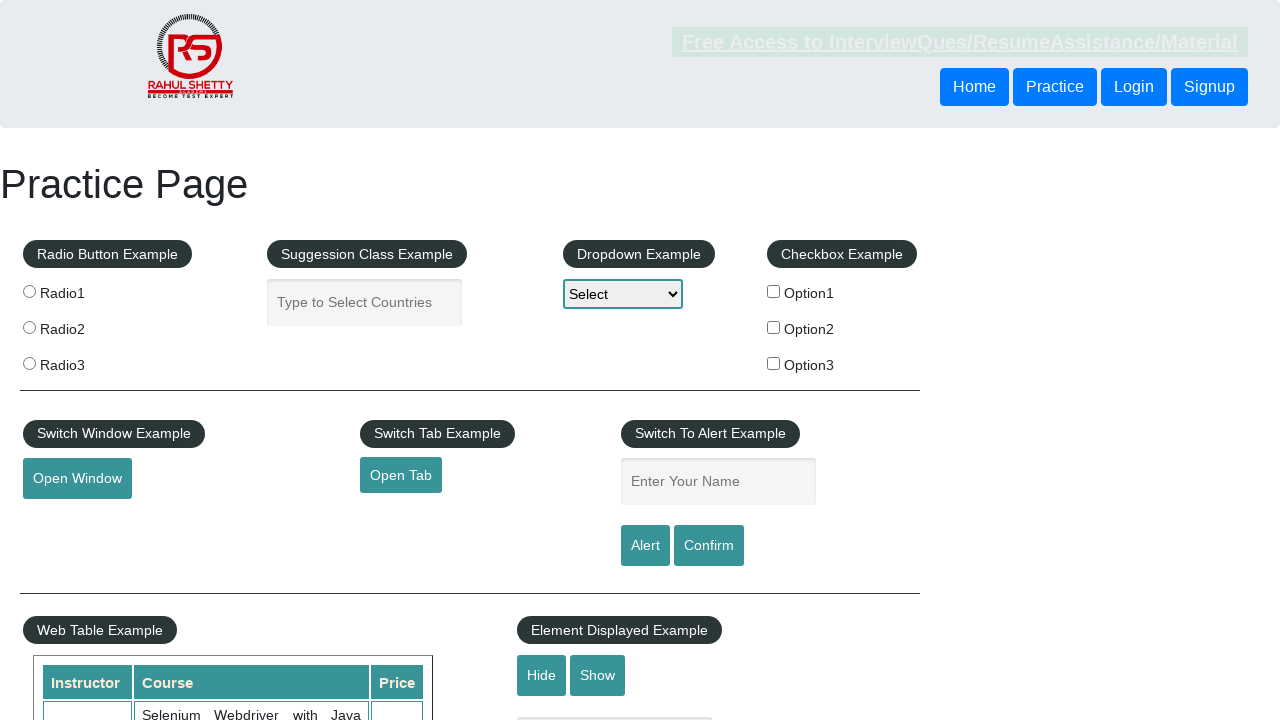